Tests popup window handling by opening a popup window and then closing it while keeping the parent window open

Starting URL: http://omayo.blogspot.com/

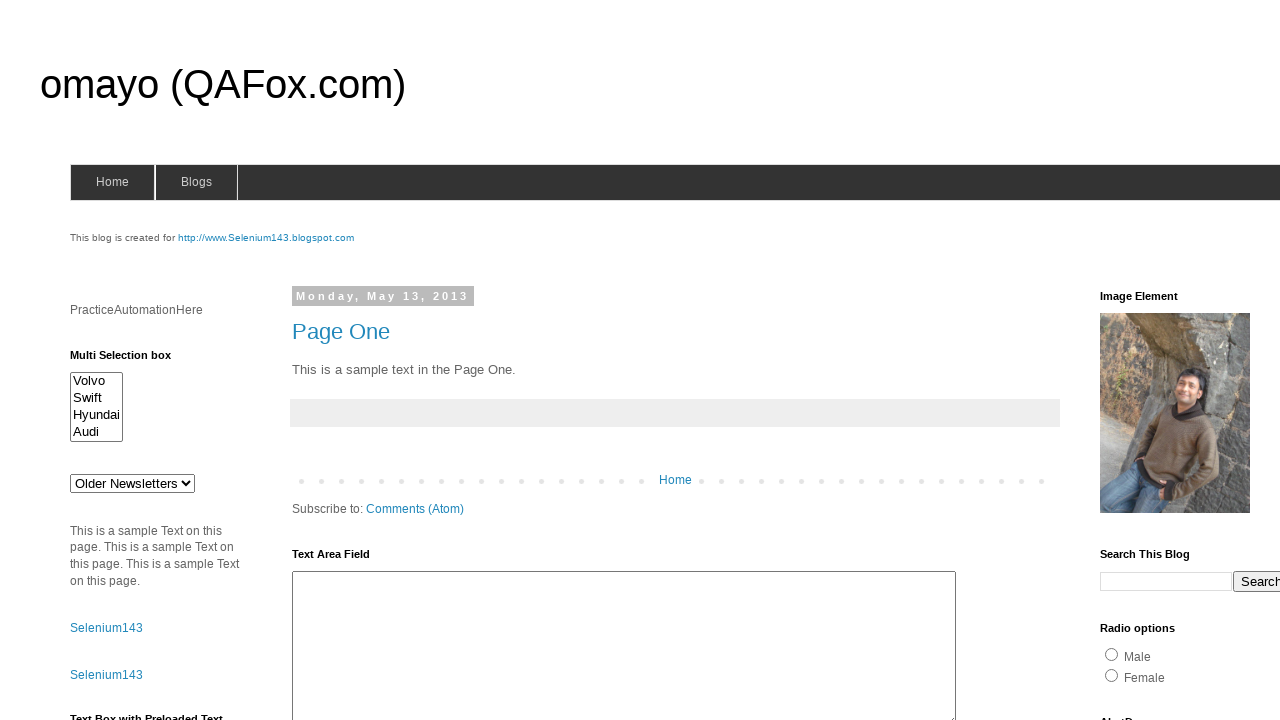

Clicked link to open popup window at (132, 360) on xpath=//a[.='Open a popup window']
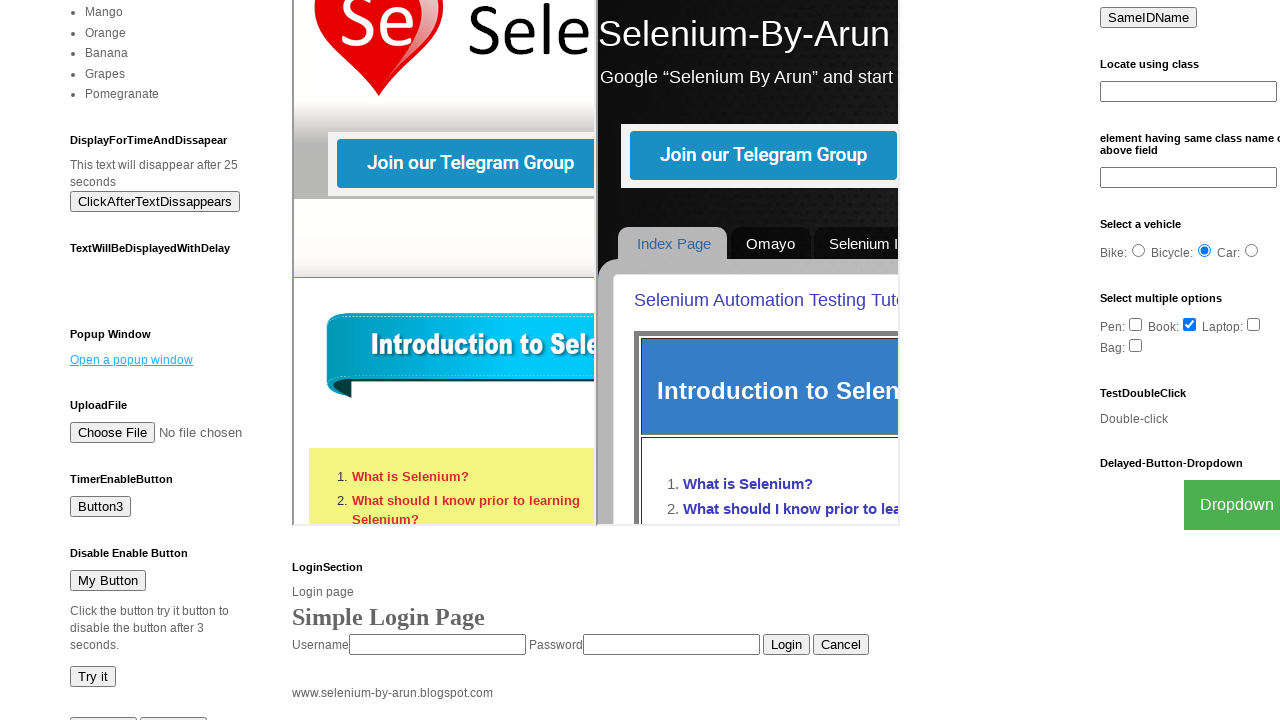

Waited 2 seconds for popup window to open
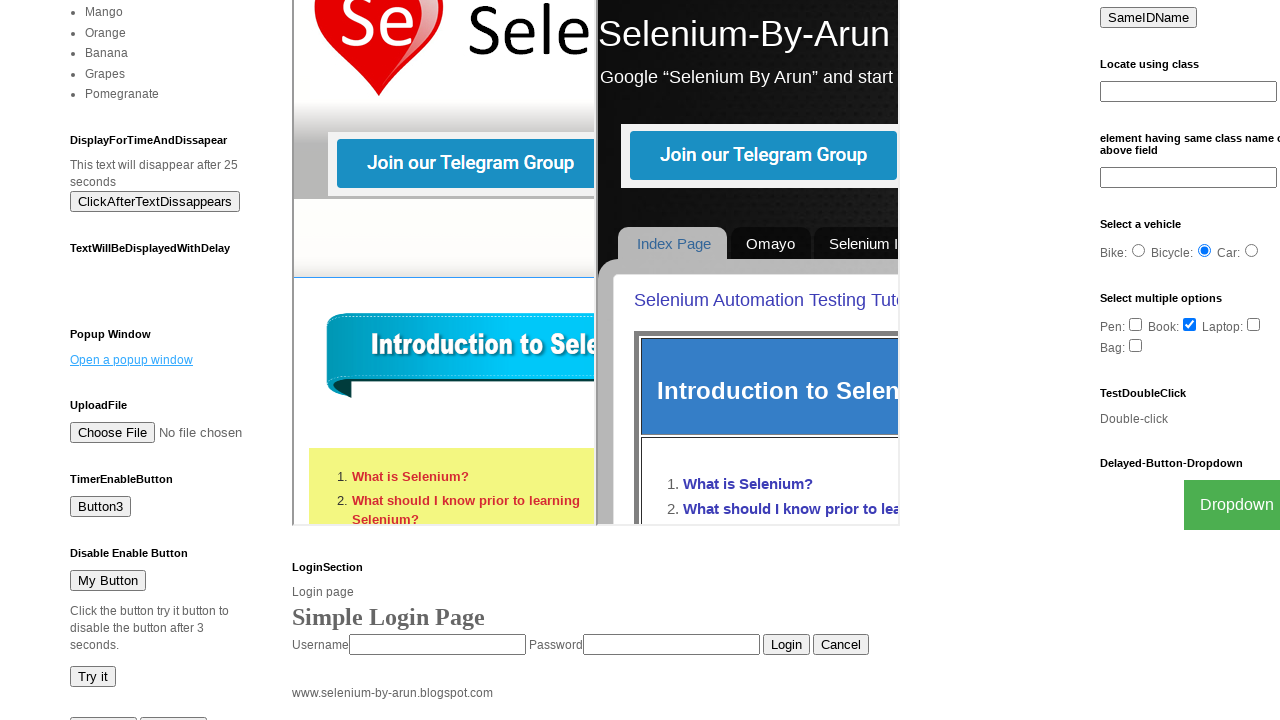

Retrieved all open pages/windows from context
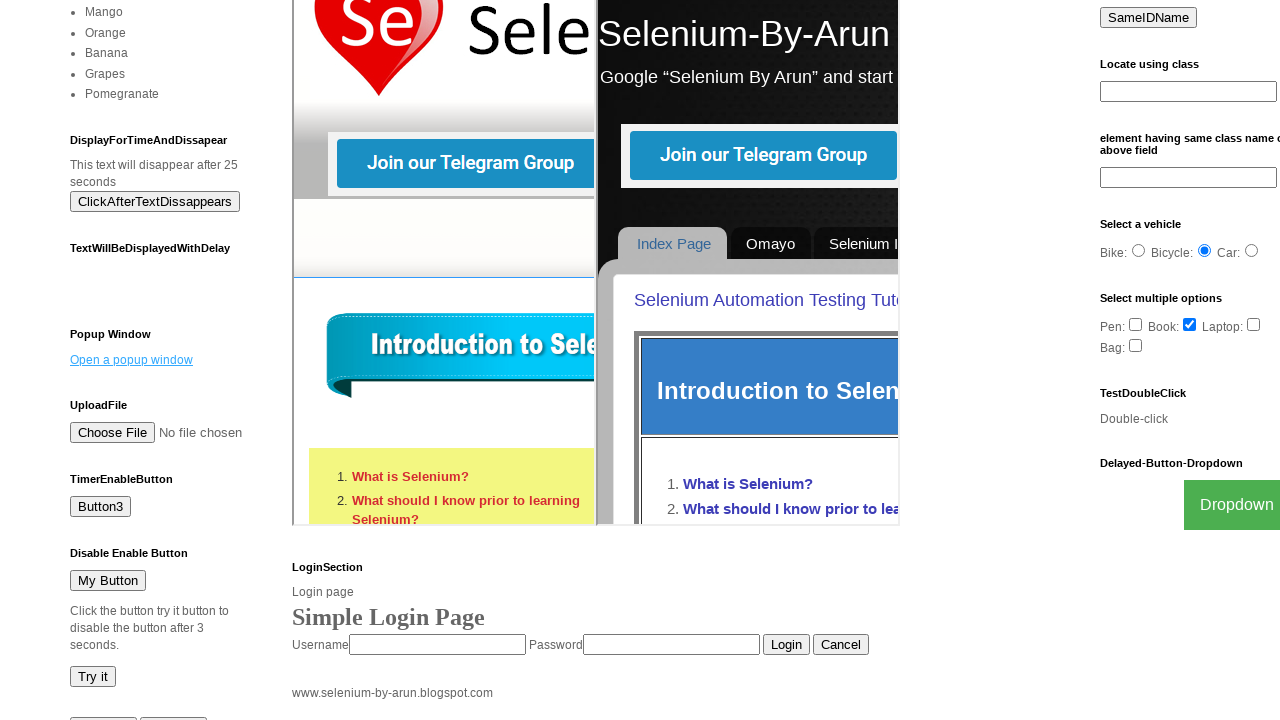

Closed popup window while keeping parent window open
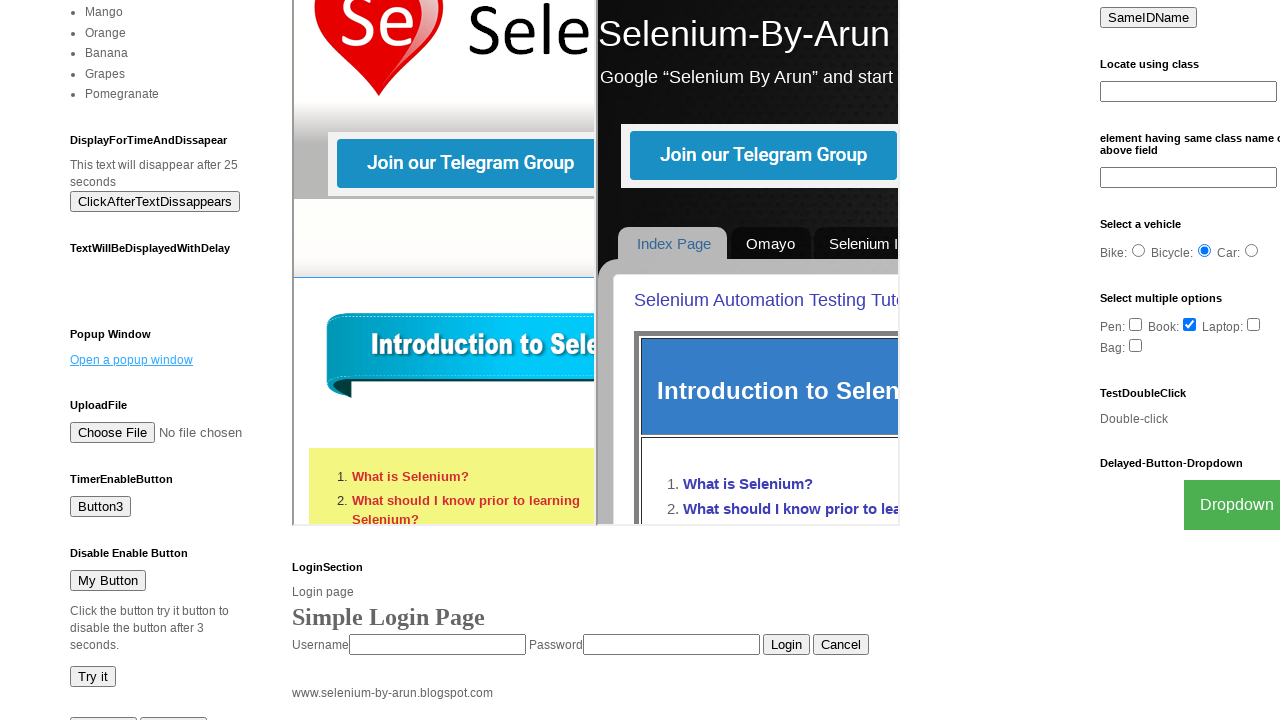

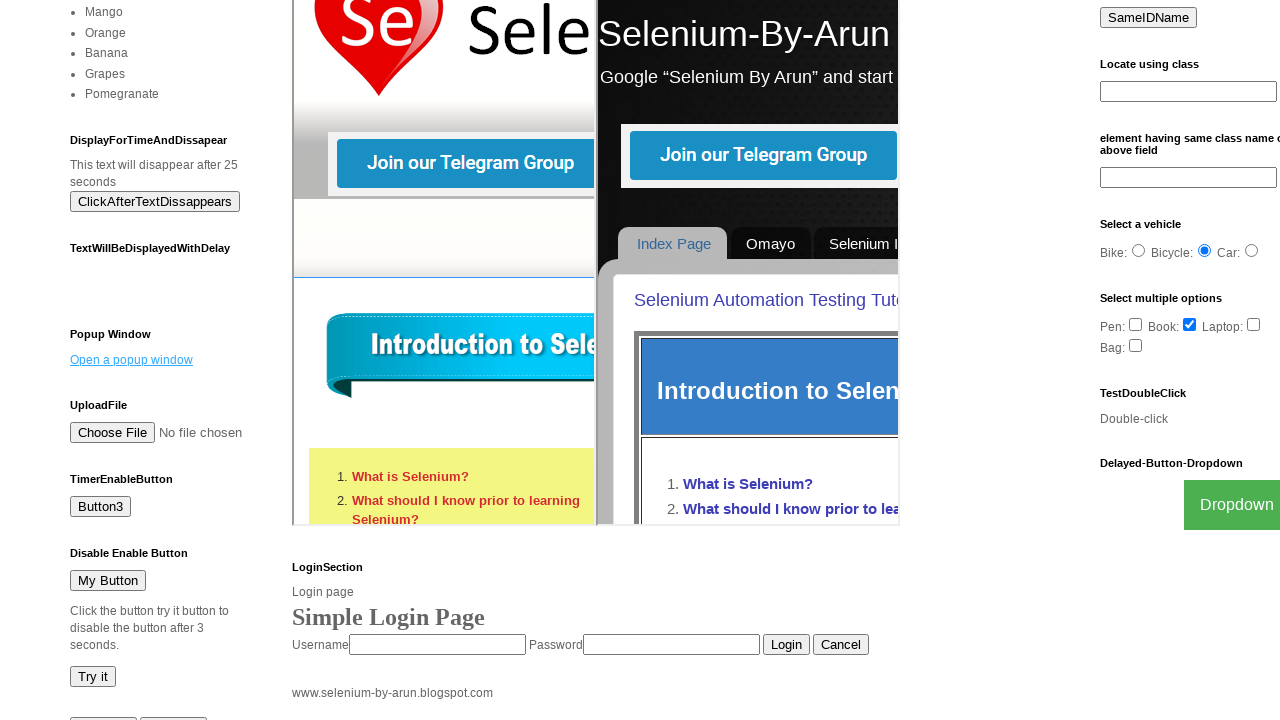